Tests the complete checkout flow of an e-commerce webshop by adding an item to cart, filling out shipping information, and confirming the order.

Starting URL: https://danube-webshop.herokuapp.com/

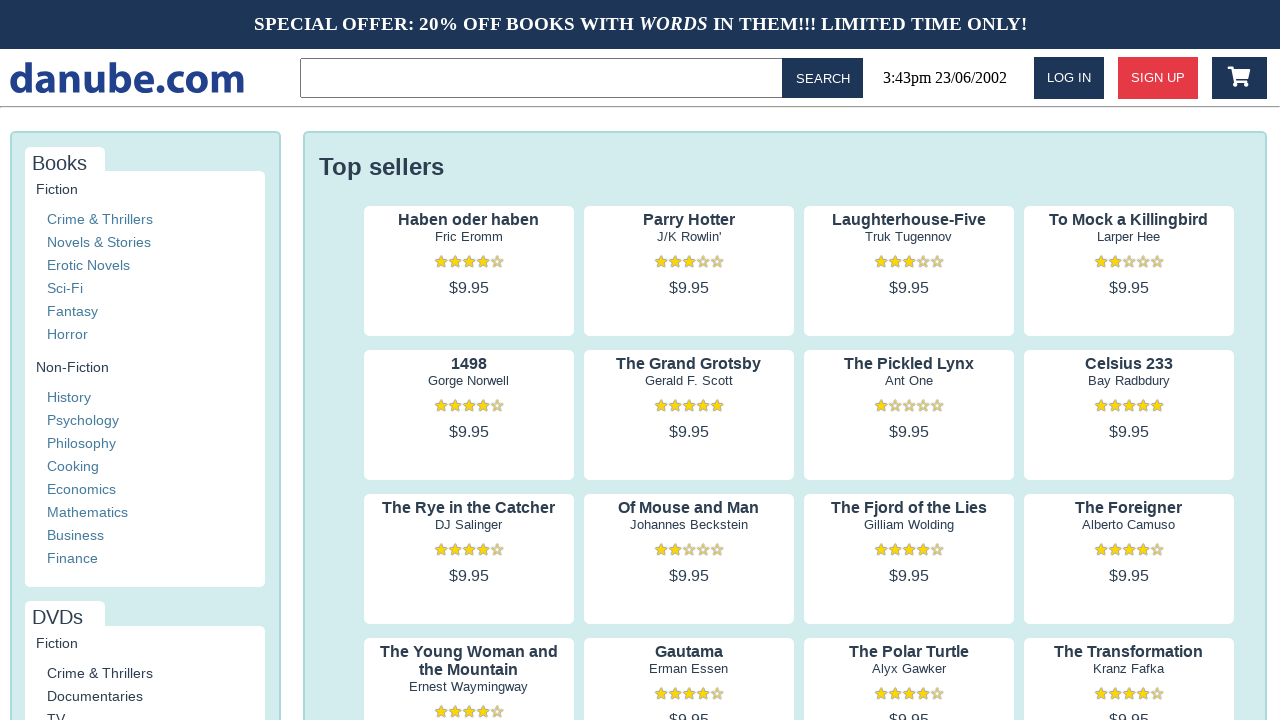

Clicked on first product preview to view details at (469, 237) on .preview:nth-child(1) > .preview-author
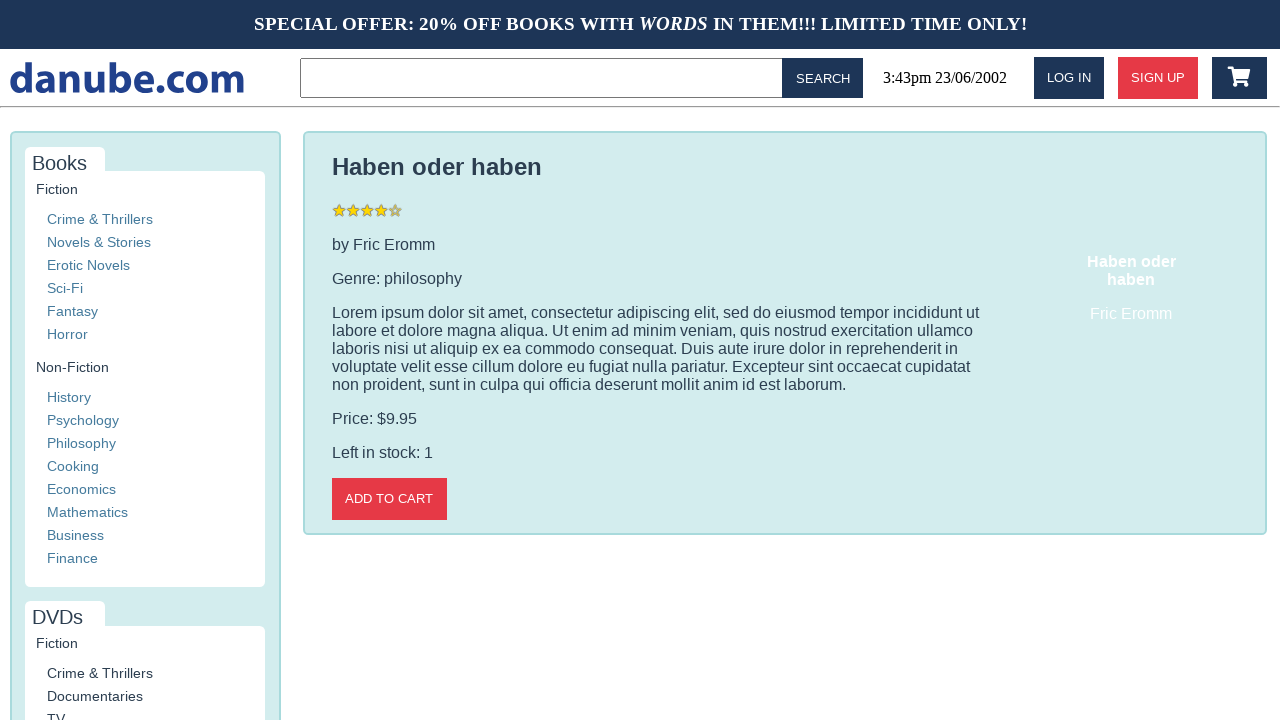

Clicked add to cart button at (389, 499) on .detail-wrapper > .call-to-action
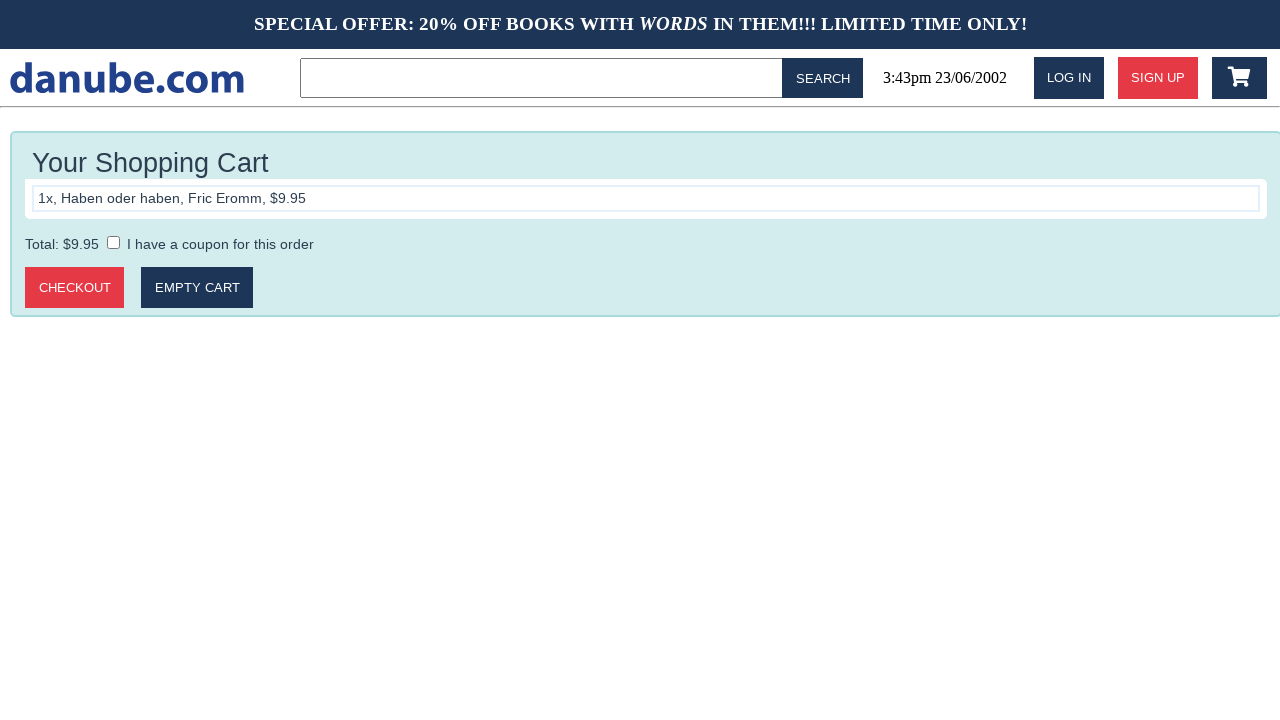

Clicked logo to return to home page at (127, 78) on #logo
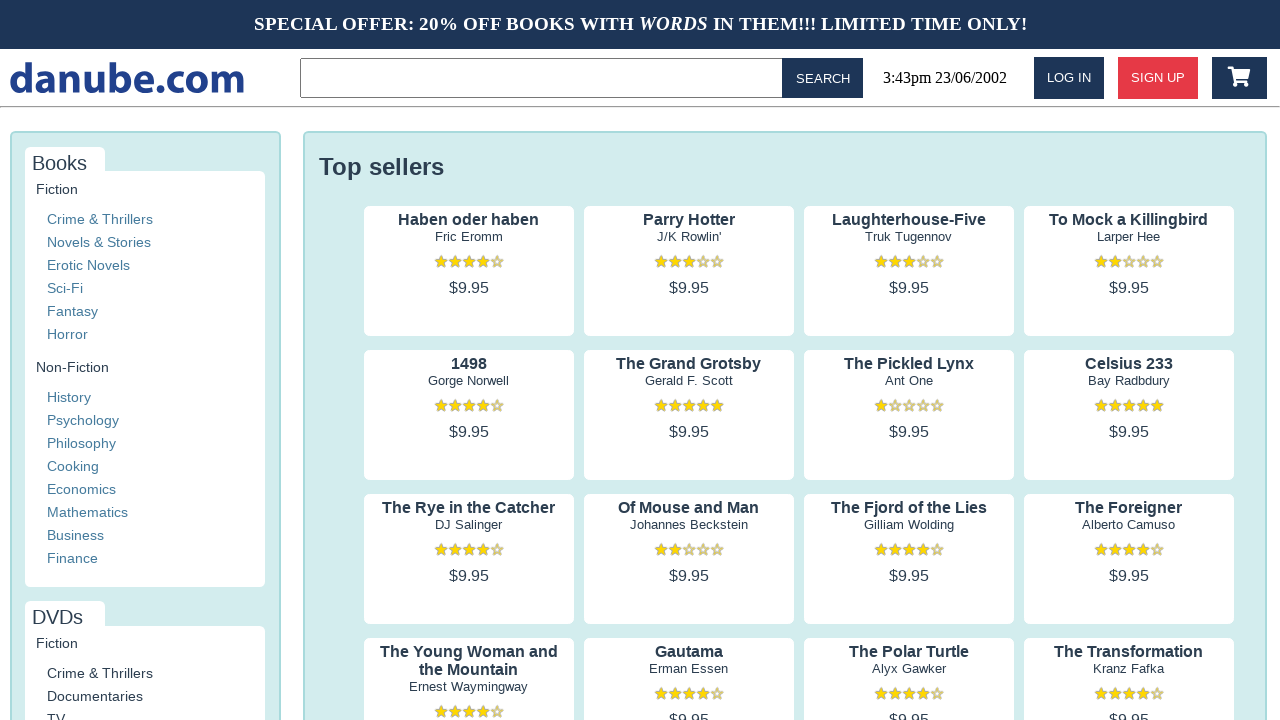

Waited for home page to load
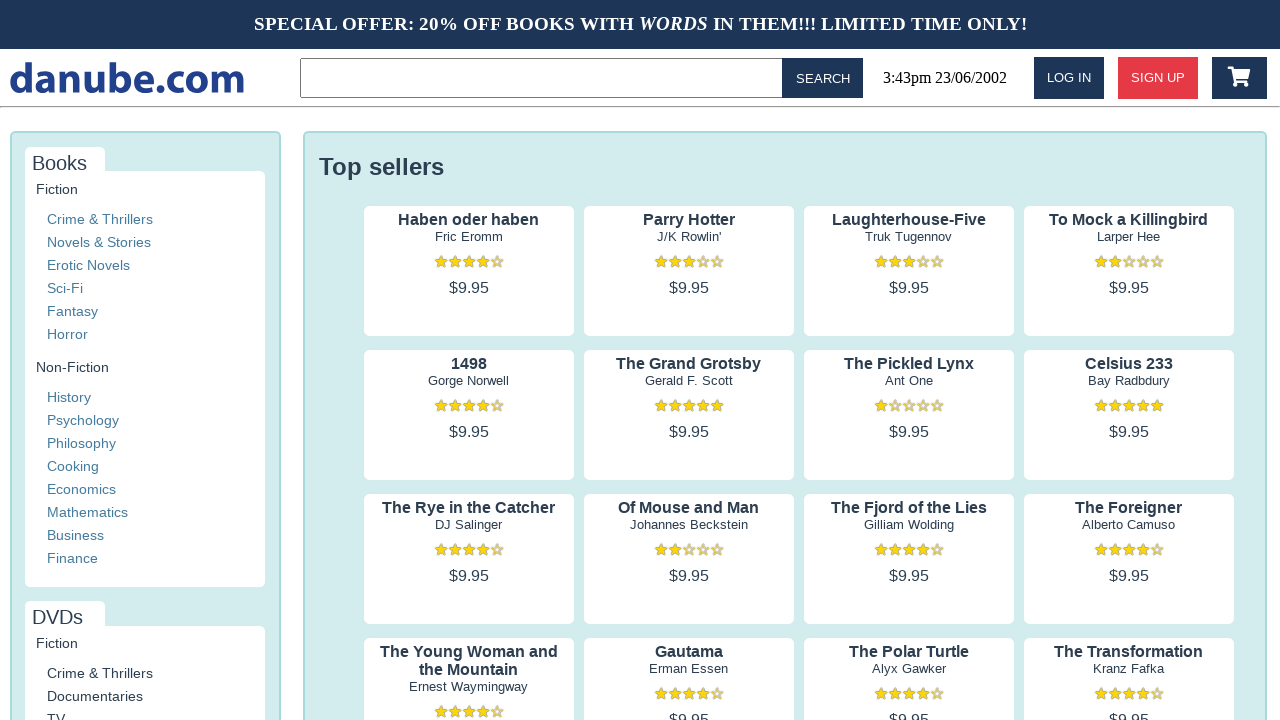

Clicked cart icon to open shopping cart at (1239, 78) on #cart
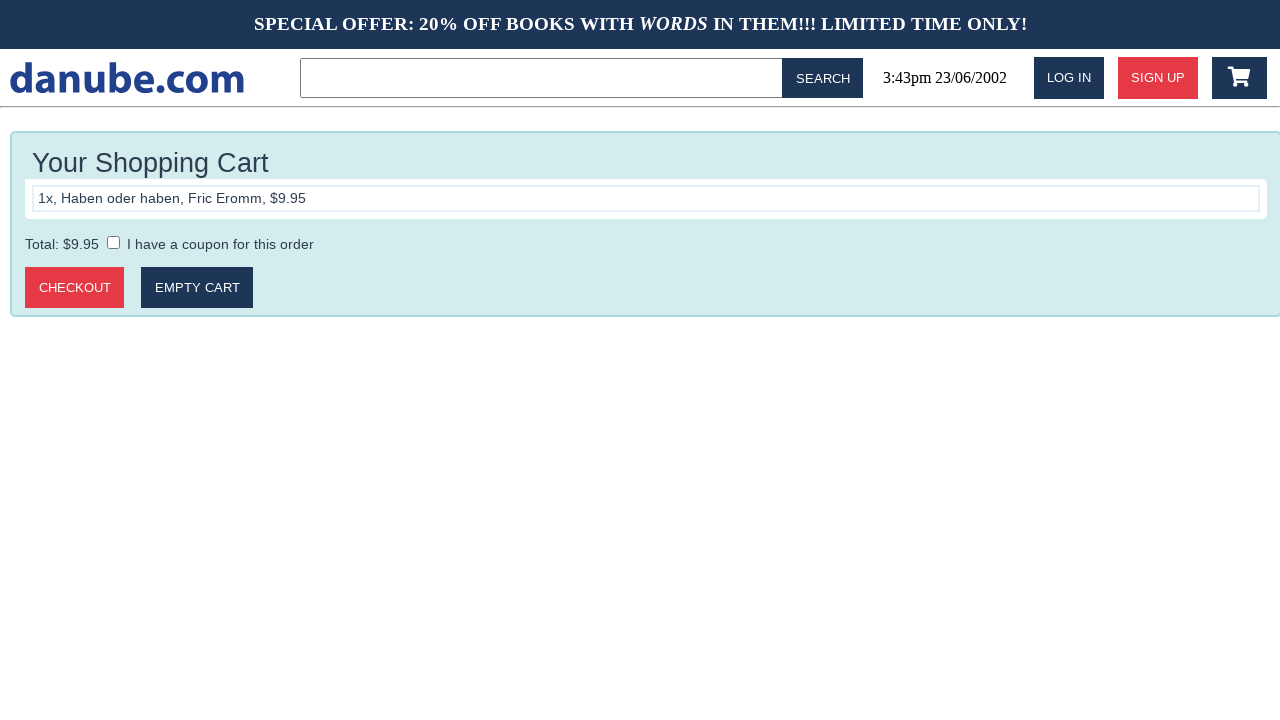

Clicked checkout button from cart at (75, 288) on .cart > .call-to-action
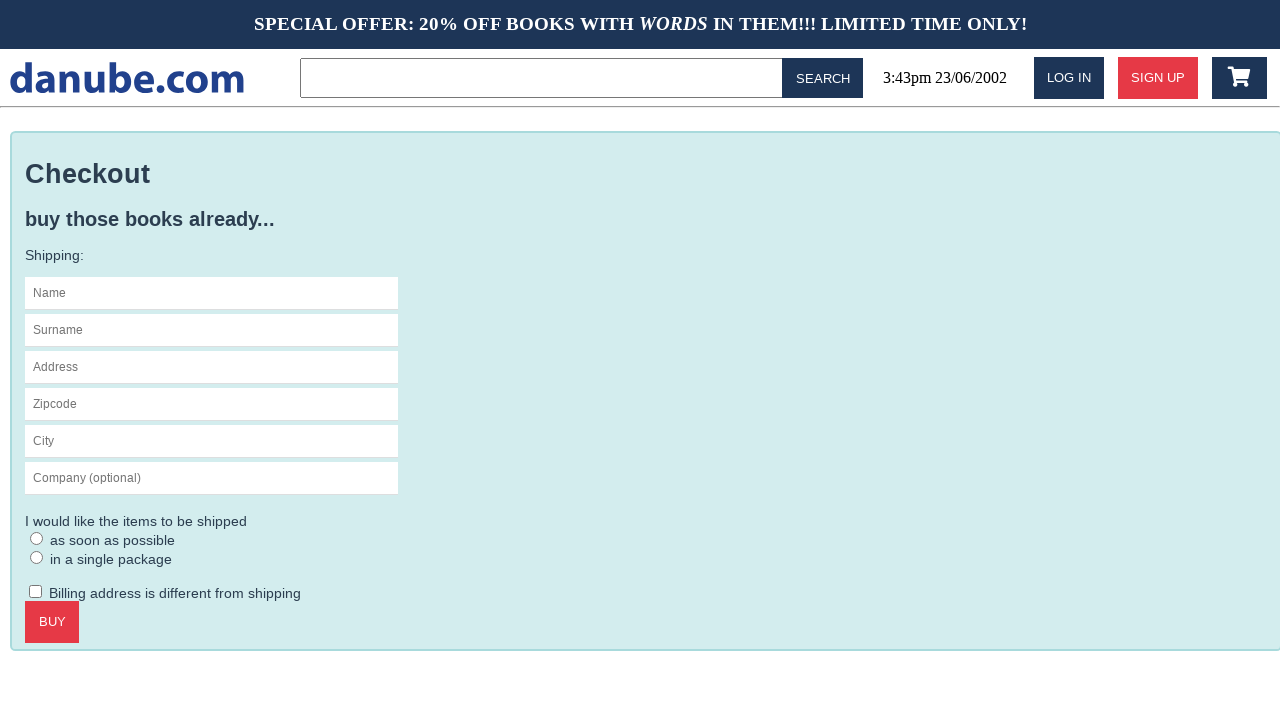

Clicked on shipping name field at (212, 293) on #s-name
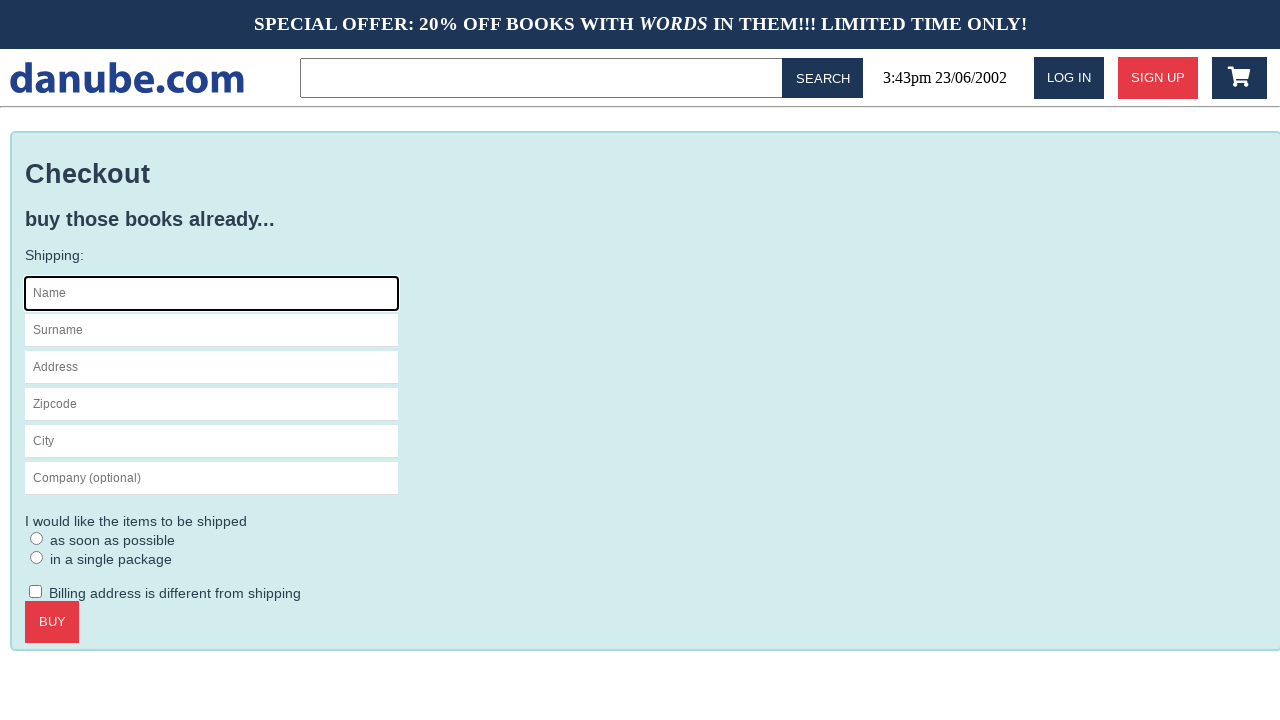

Entered 'Max' in shipping name field on #s-name
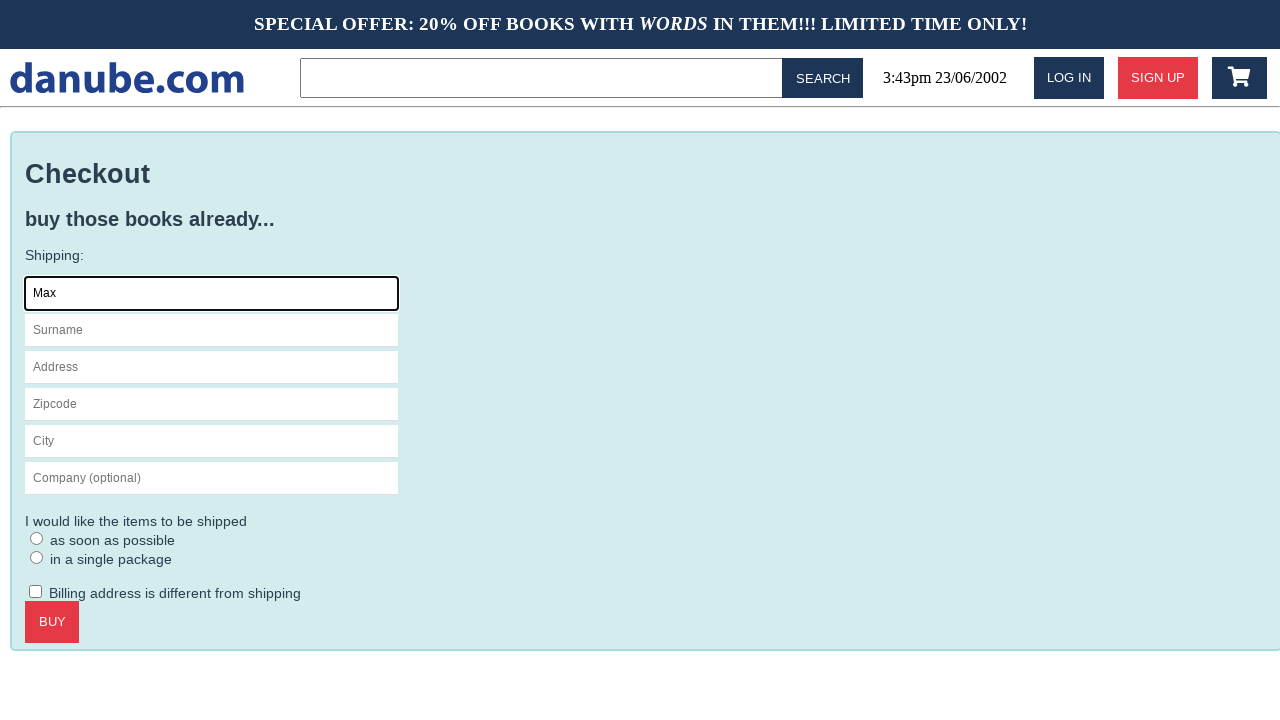

Entered 'Mustermann' in shipping surname field on #s-surname
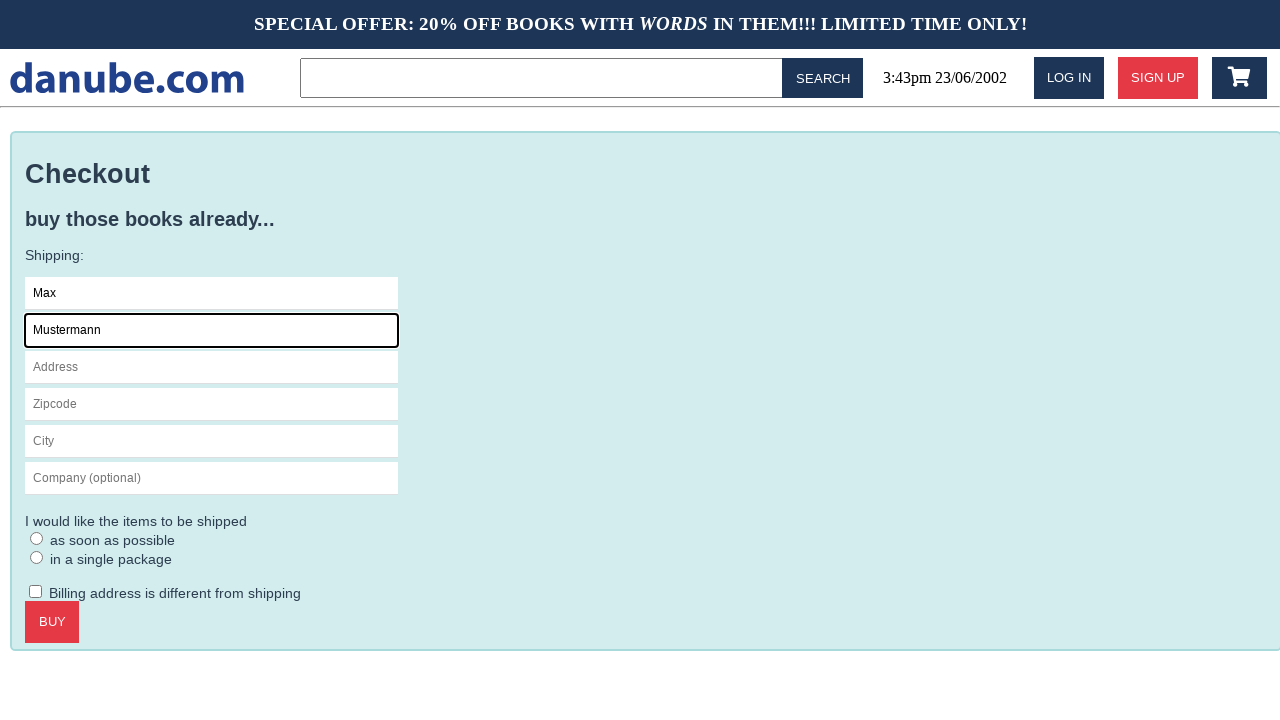

Entered 'Charlottenstr. 57' in shipping address field on #s-address
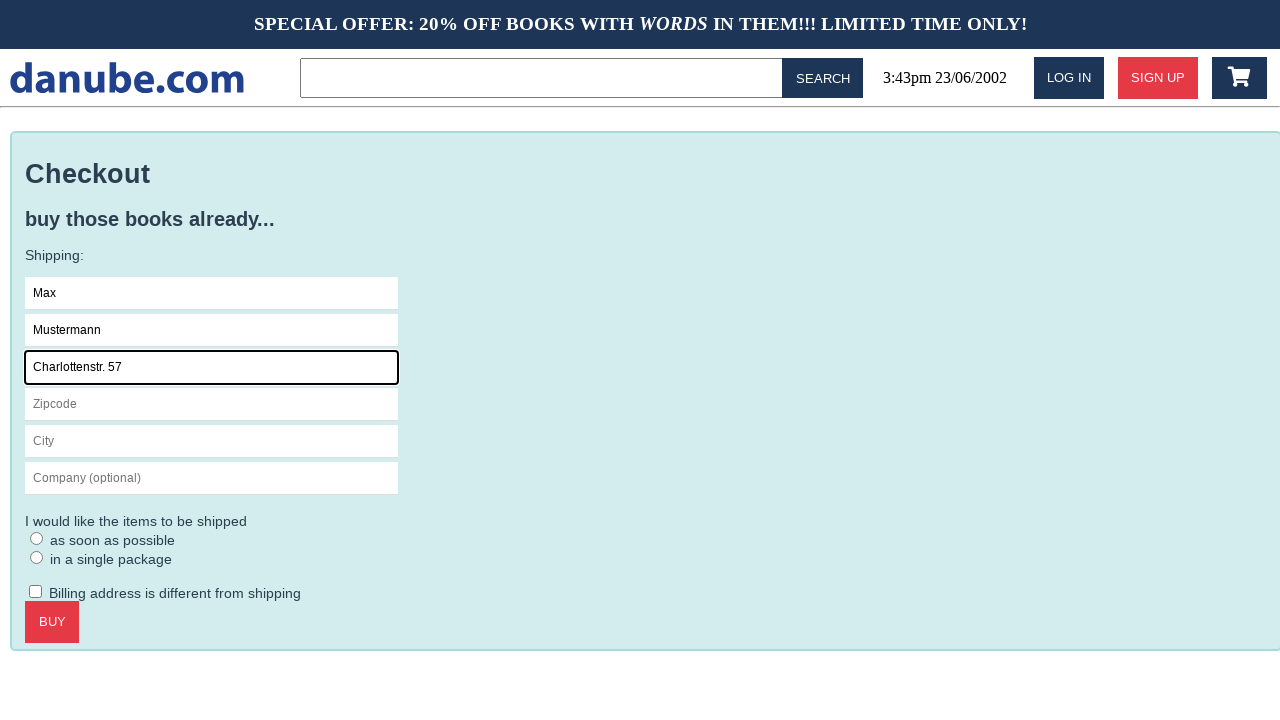

Entered '10117' in shipping zipcode field on #s-zipcode
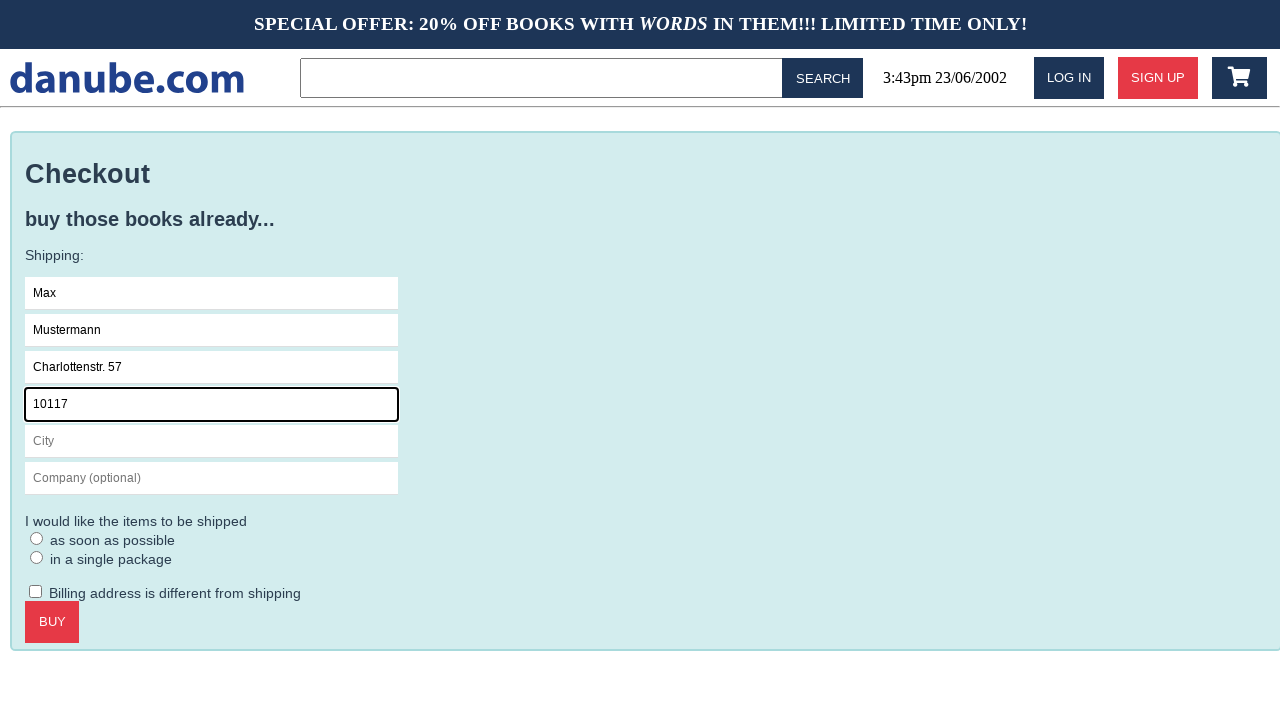

Entered 'Berlin' in shipping city field on #s-city
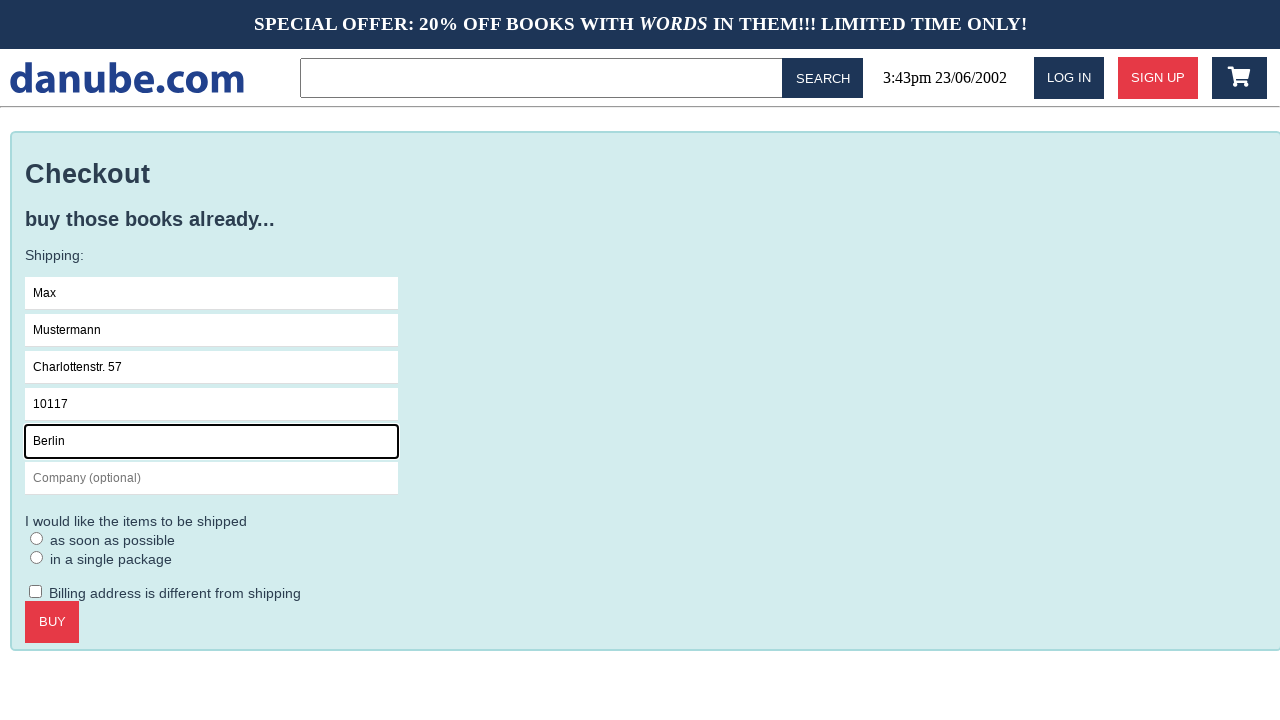

Entered 'Firma GmbH' in shipping company field on #s-company
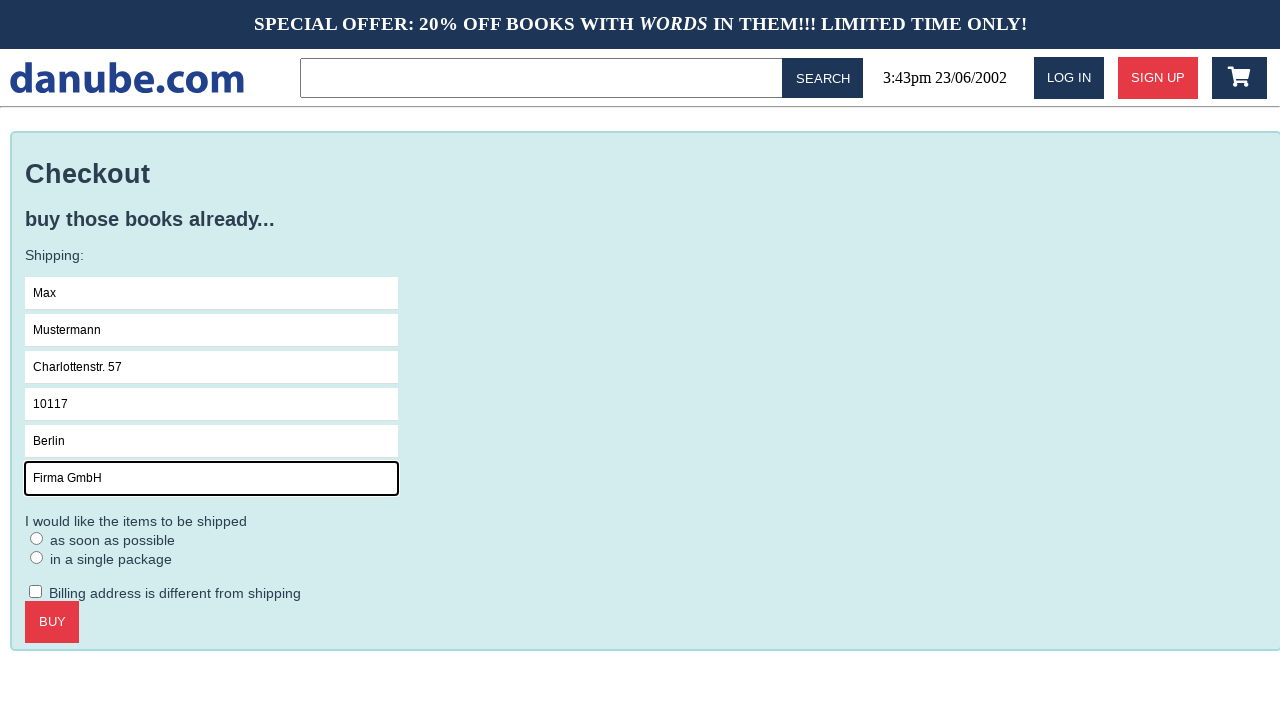

Clicked on checkout form area at (646, 439) on .checkout > form
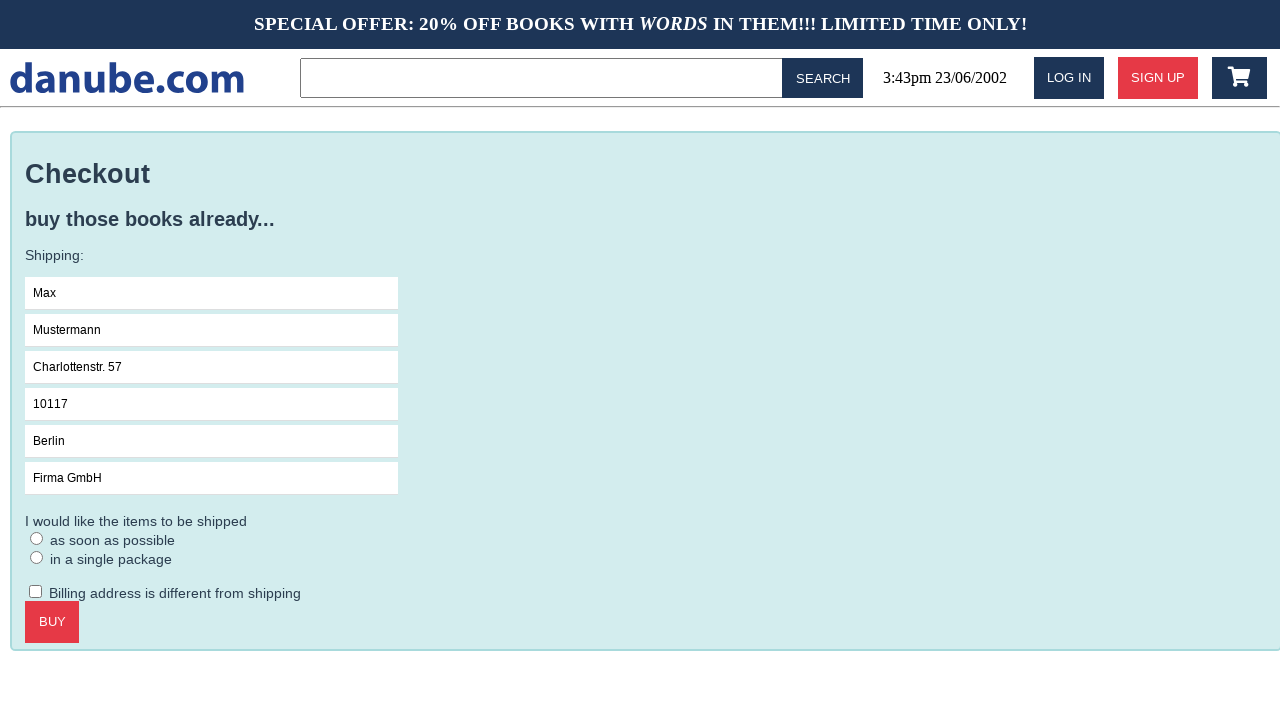

Selected ASAP shipping option at (37, 538) on #asap
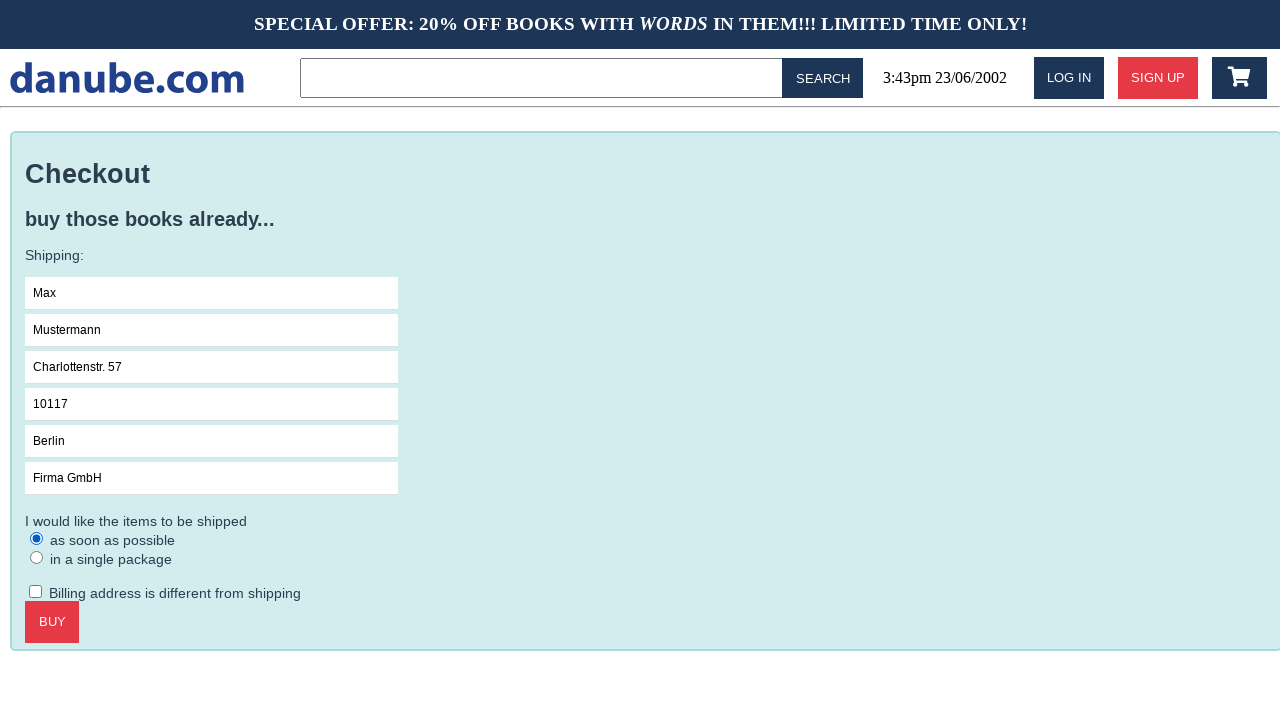

Clicked confirm order button at (52, 622) on .checkout > .call-to-action
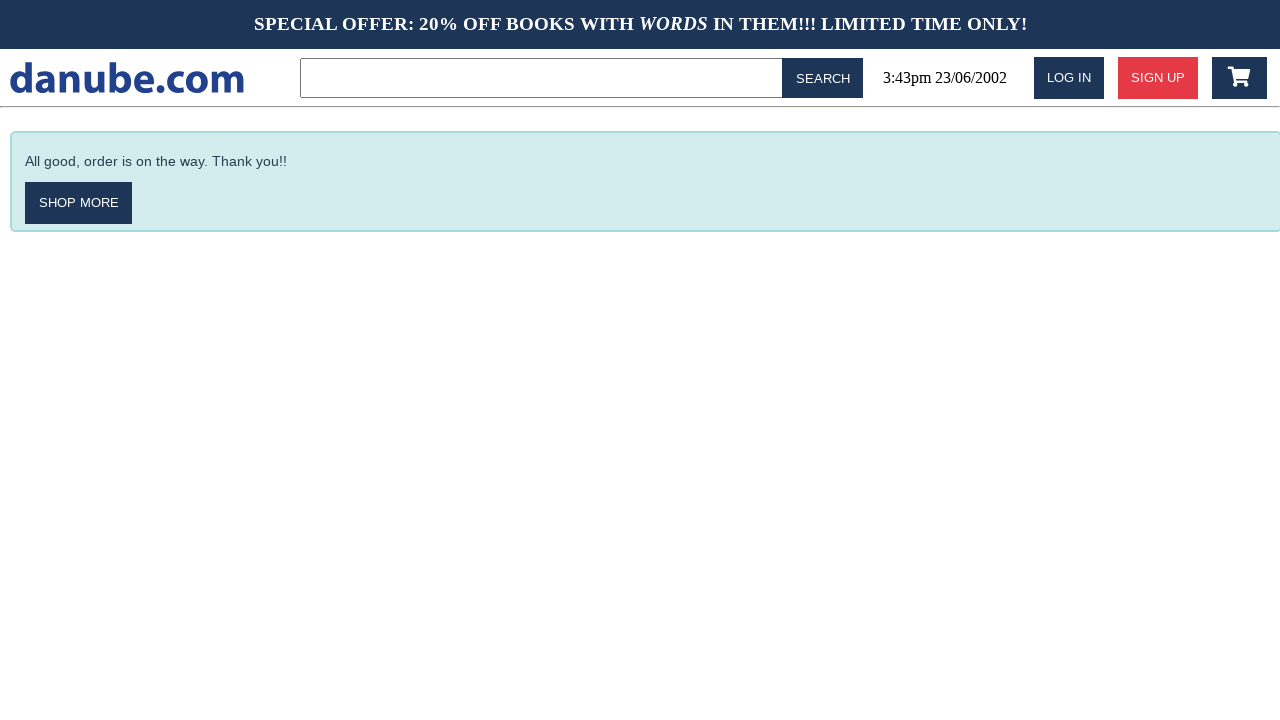

Order confirmation message appeared
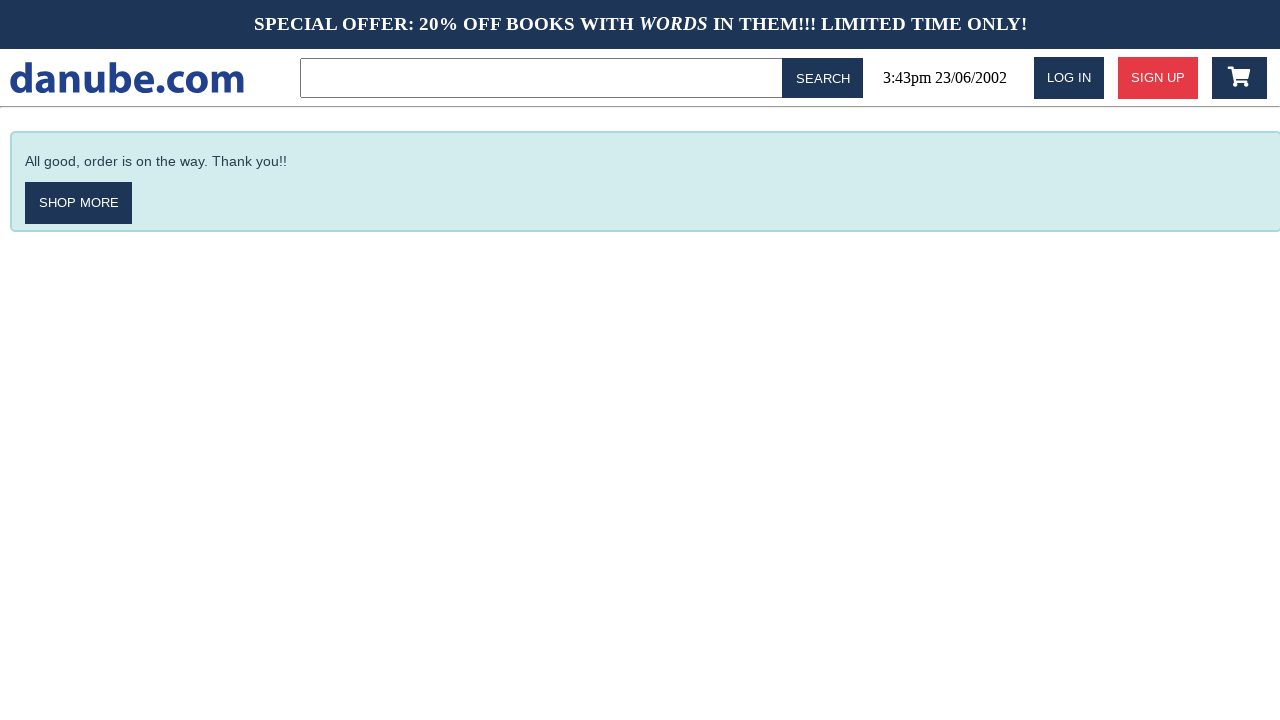

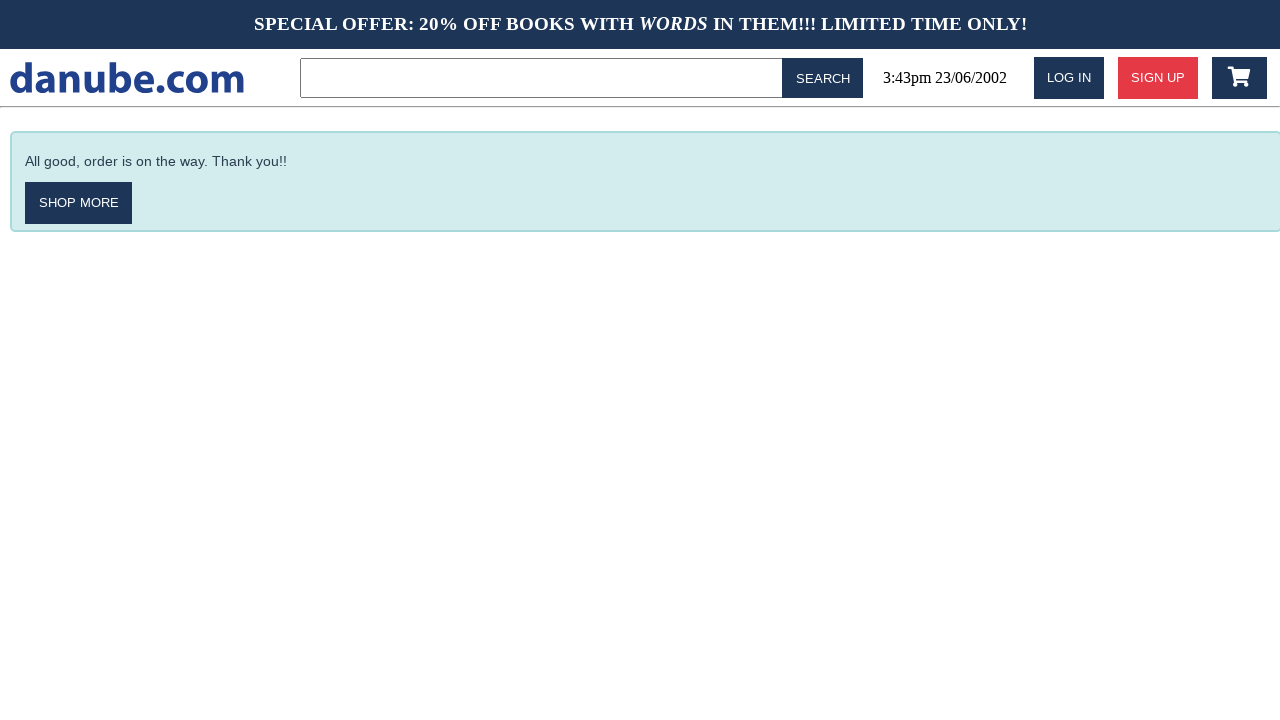